Tests drag and drop functionality on jQuery UI demo page by dragging an element and dropping it onto a target area

Starting URL: https://jqueryui.com/droppable/

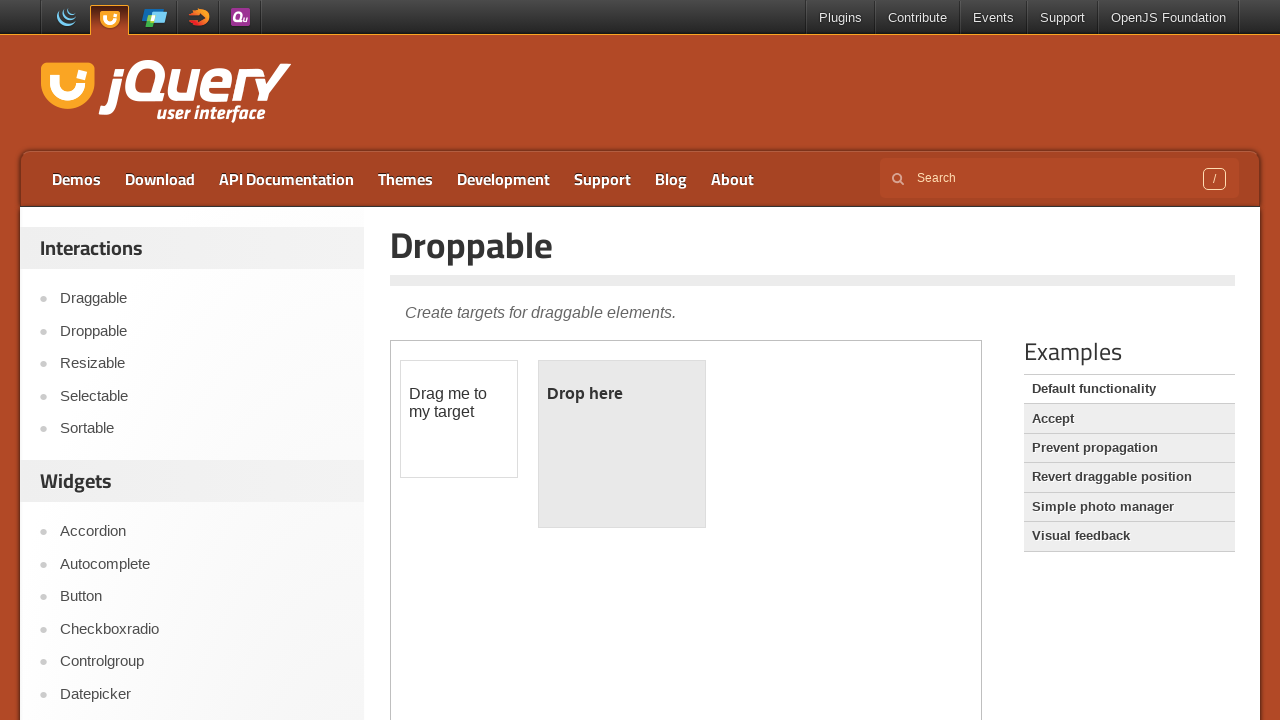

Located the demo iframe for drag and drop test
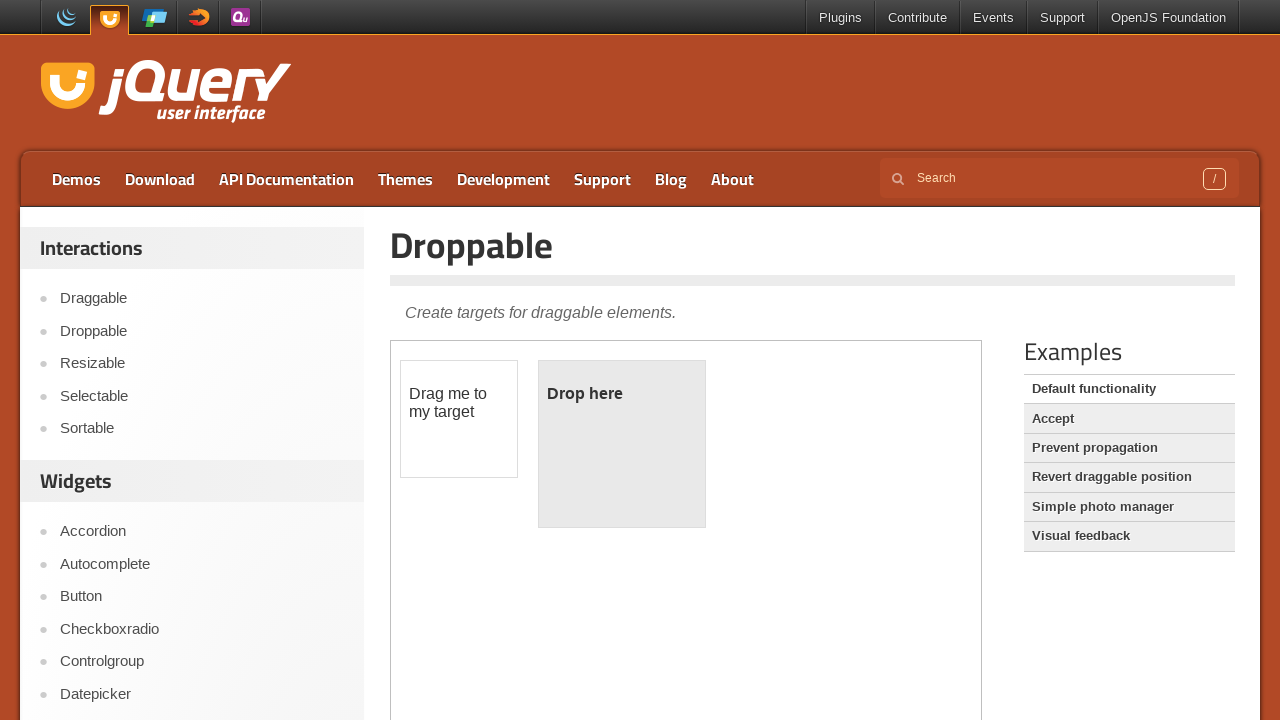

Located the draggable element
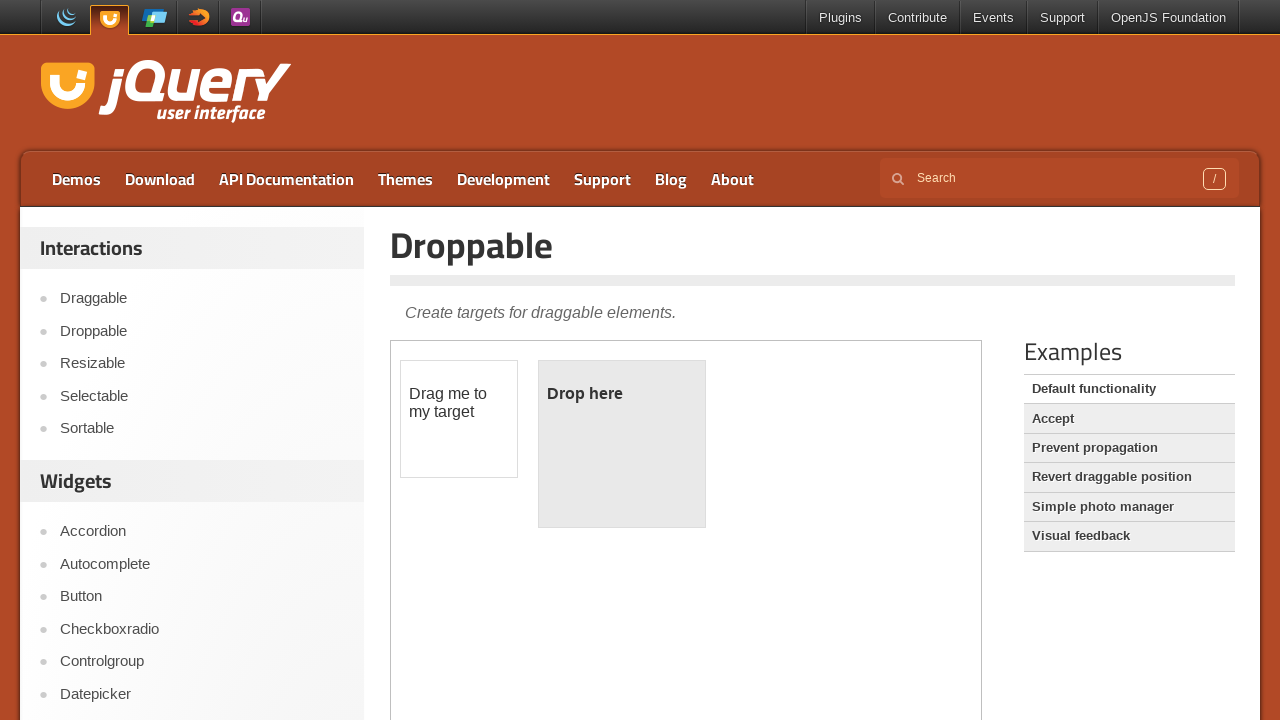

Located the droppable target element
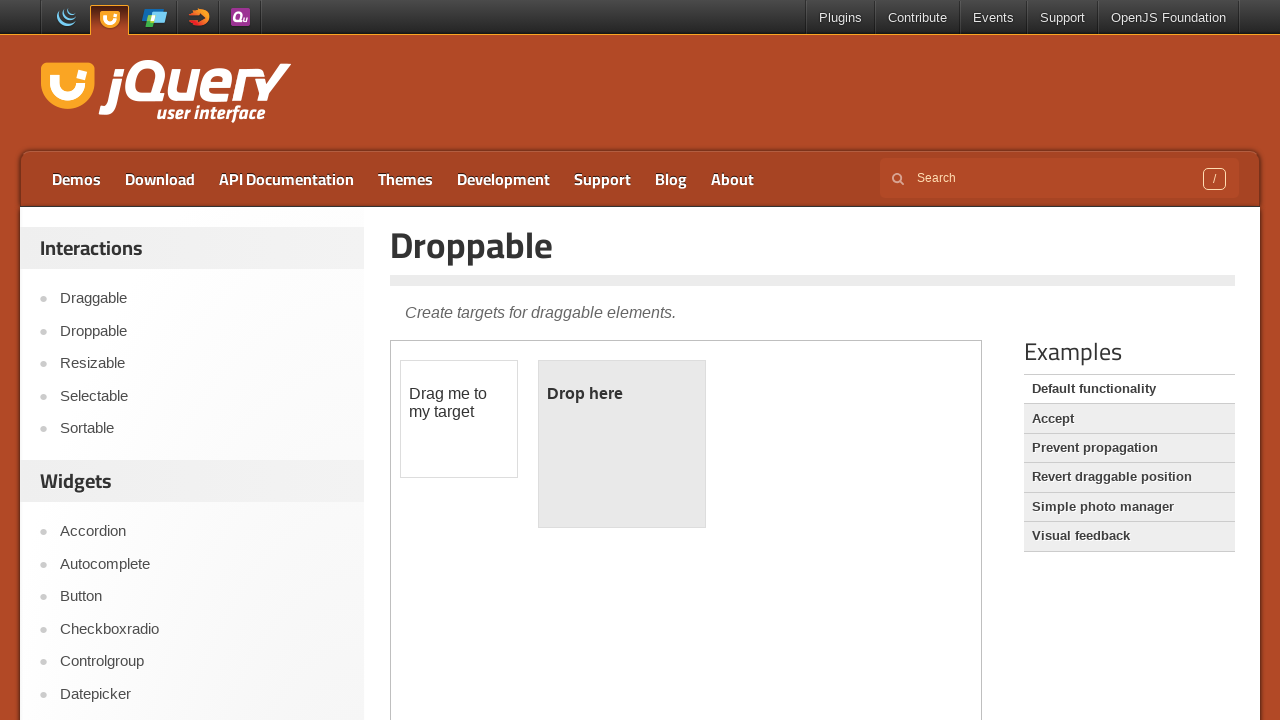

Dragged the draggable element onto the droppable target at (622, 444)
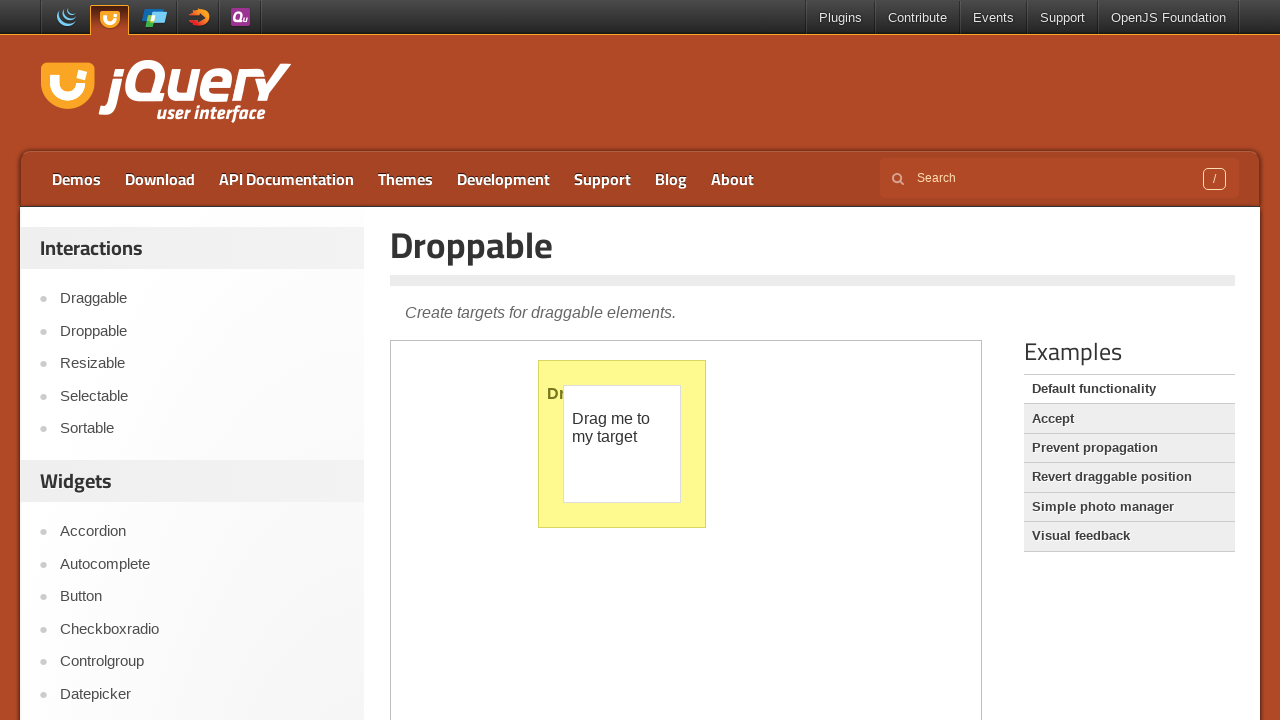

Waited 4 seconds to observe the drag and drop result
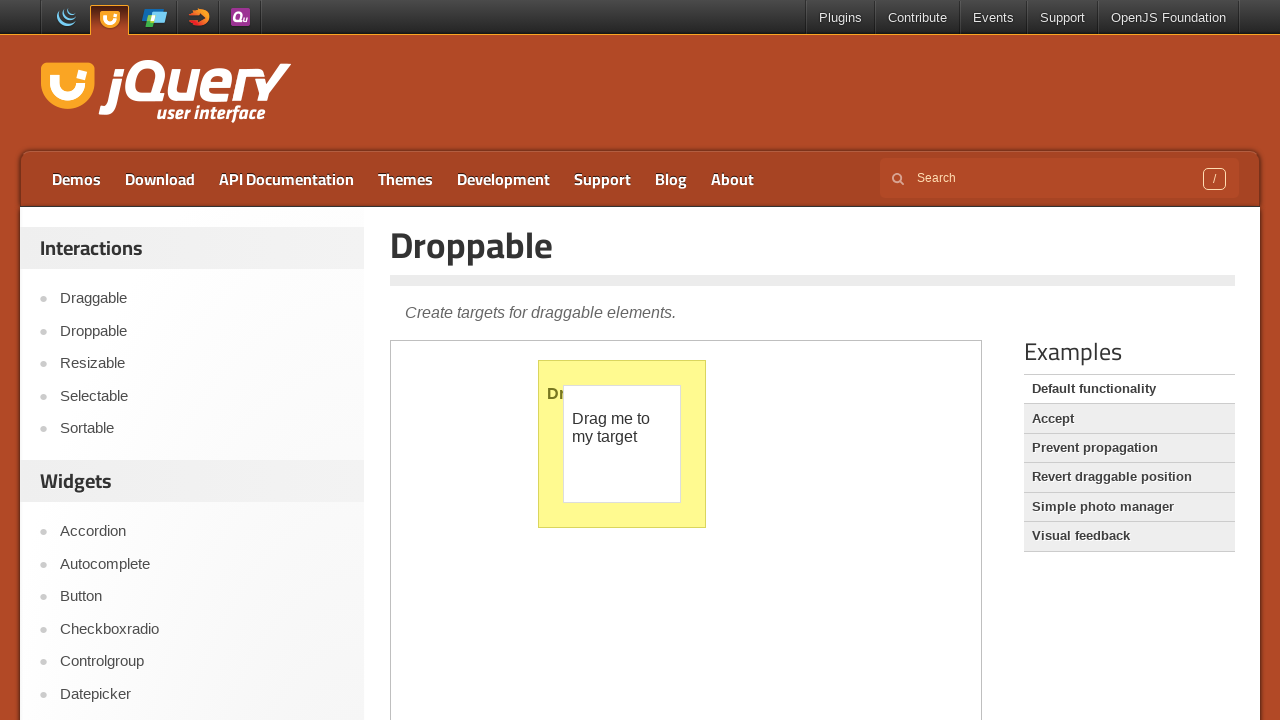

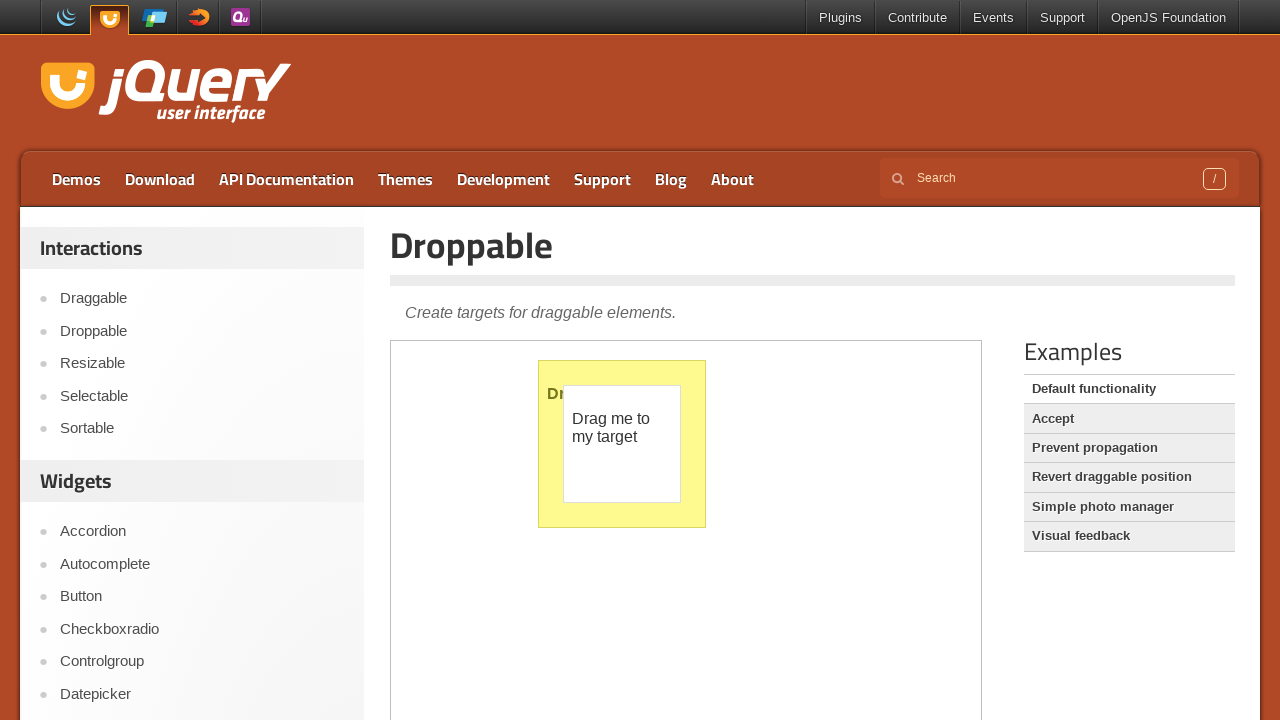